Tests JavaScript confirm dialog by clicking a button that triggers a confirm dialog and accepting it, then verifying the OK message appears

Starting URL: https://the-internet.herokuapp.com/javascript_alerts

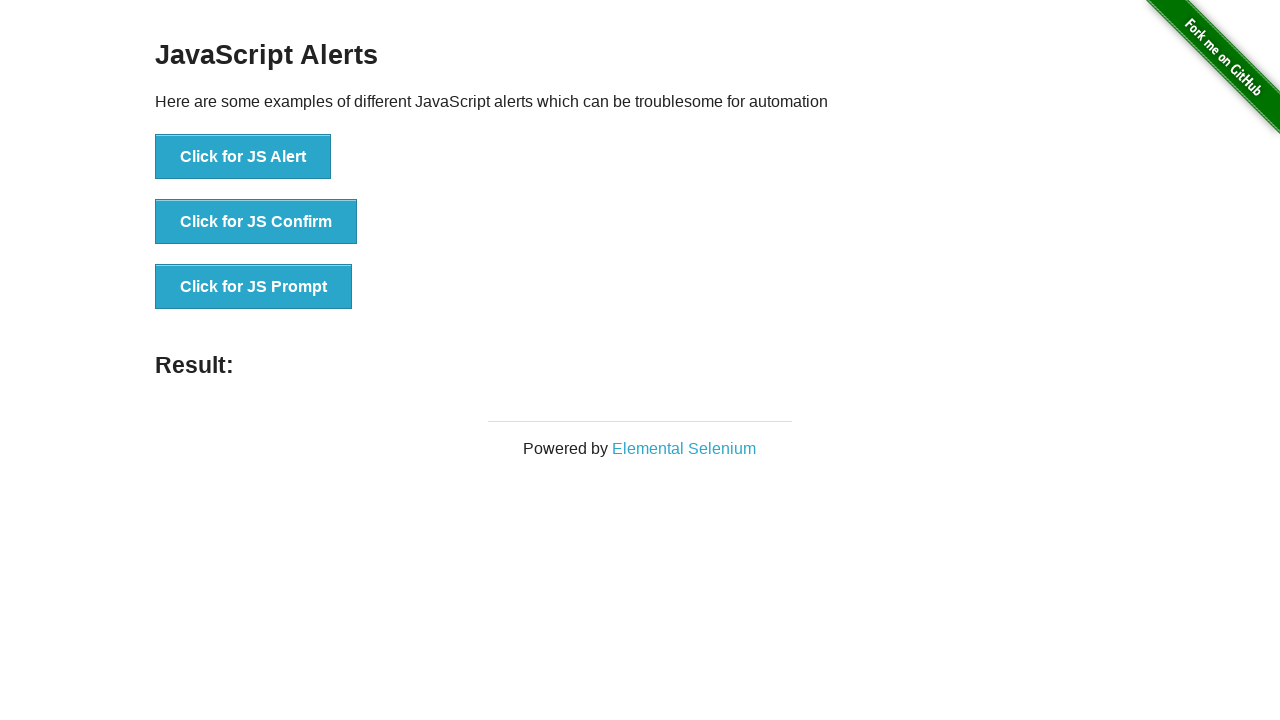

Set up dialog handler to accept confirm dialogs
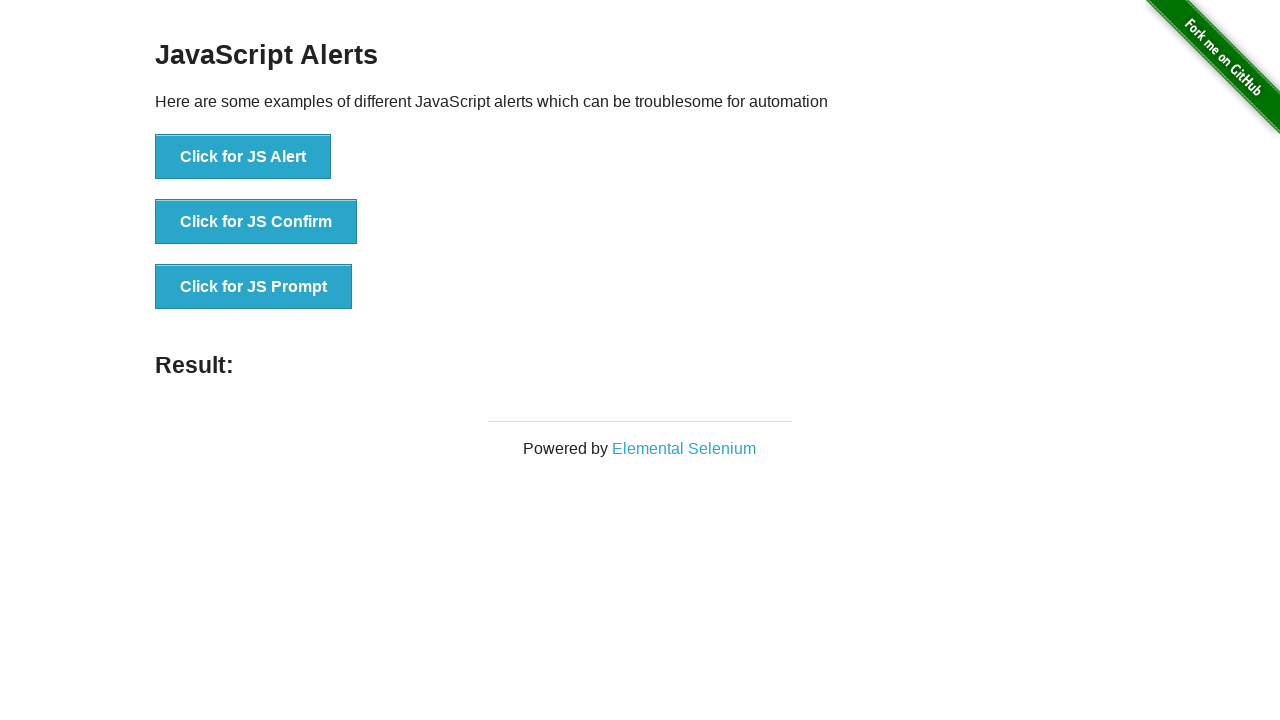

Clicked 'Click for JS Confirm' button to trigger confirm dialog at (256, 222) on internal:role=button[name="Click for JS Confirm"i]
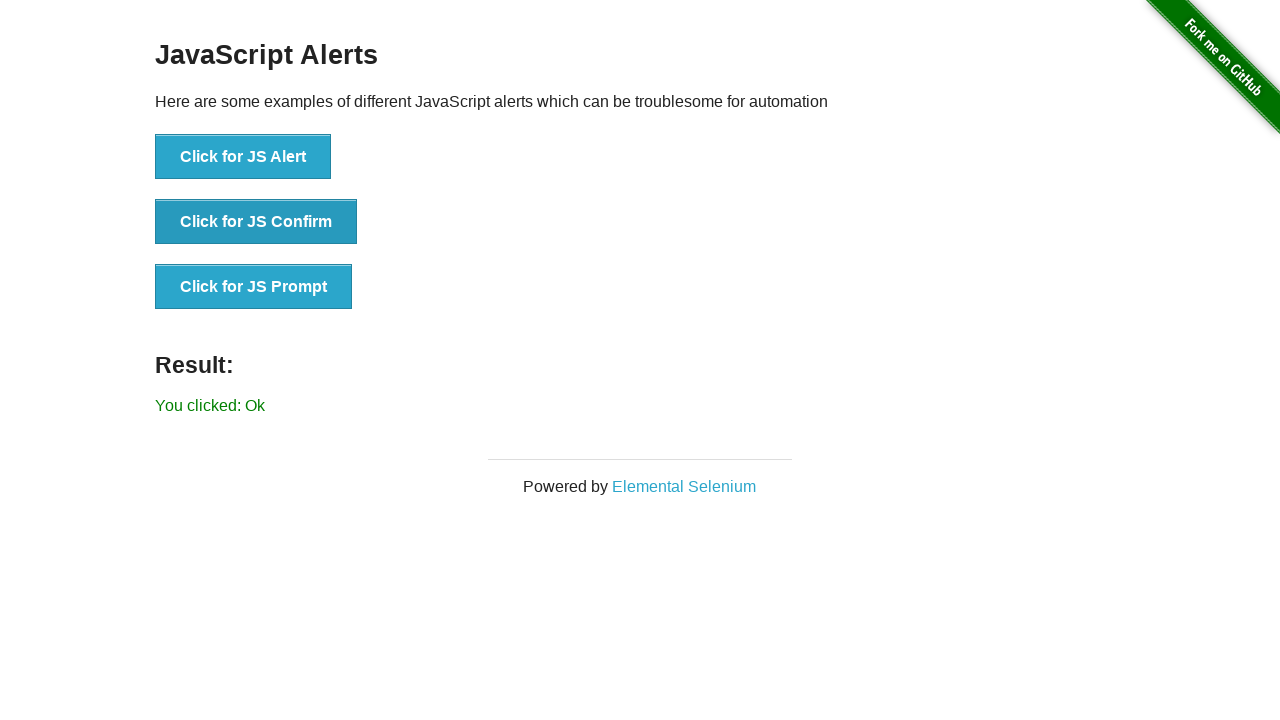

Confirmed 'You clicked: Ok' message appeared after accepting confirm dialog
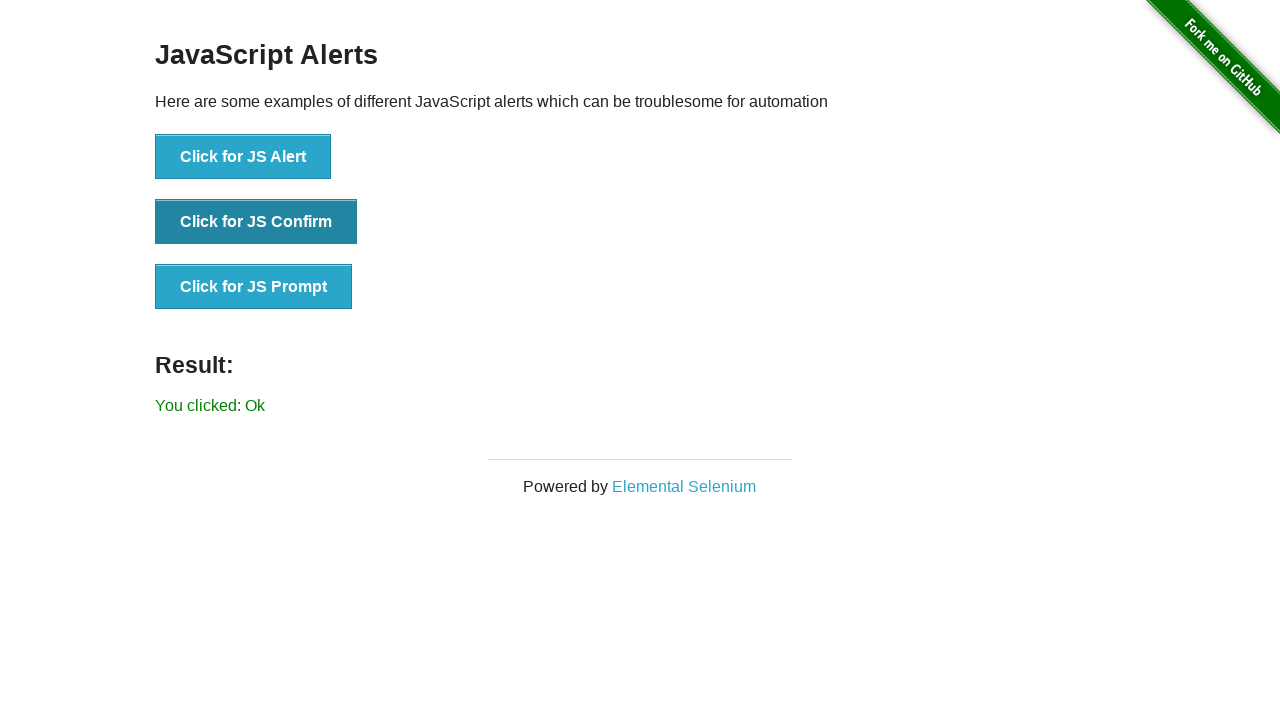

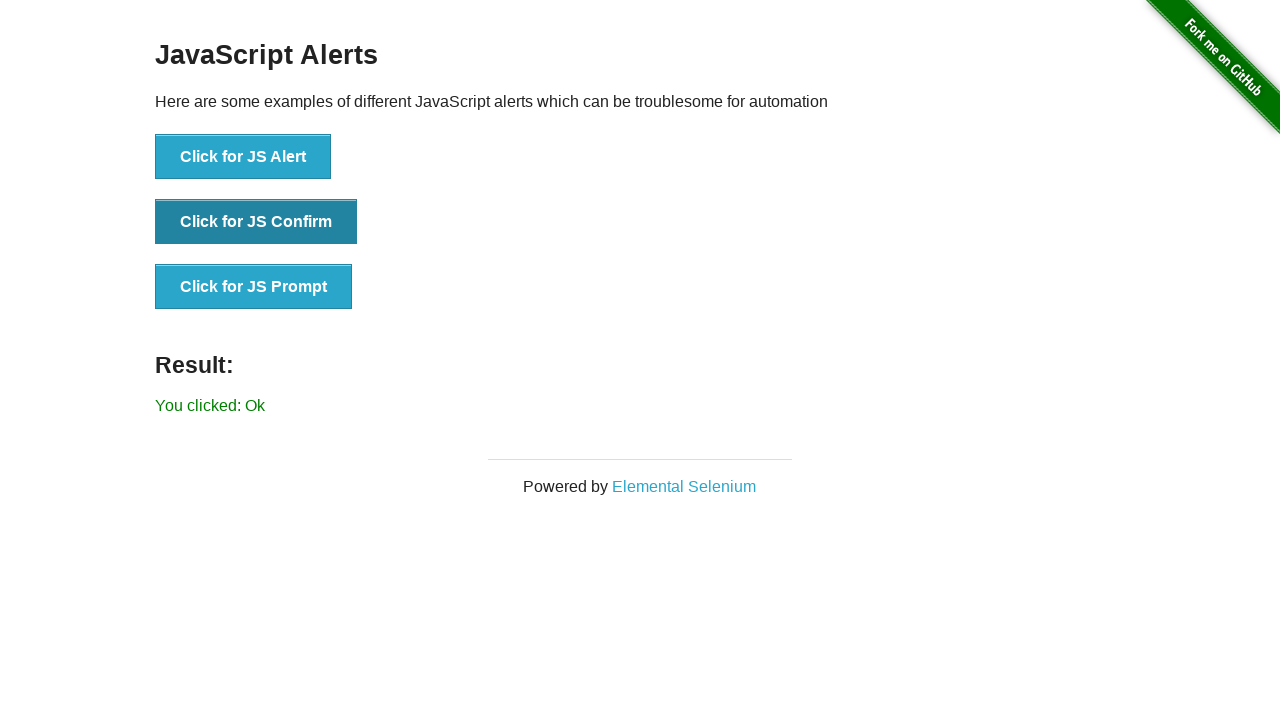